Tests that the currently applied filter link is highlighted with the selected class

Starting URL: https://demo.playwright.dev/todomvc

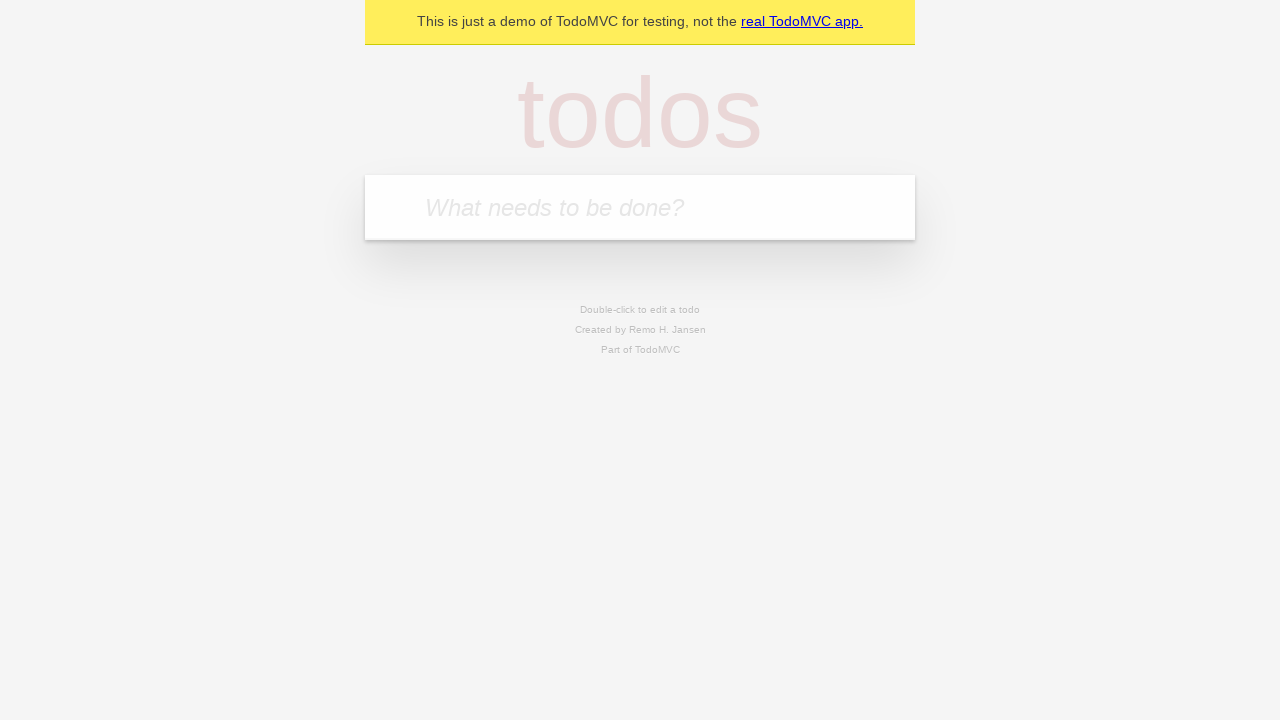

Filled todo input with 'buy some cheese' on internal:attr=[placeholder="What needs to be done?"i]
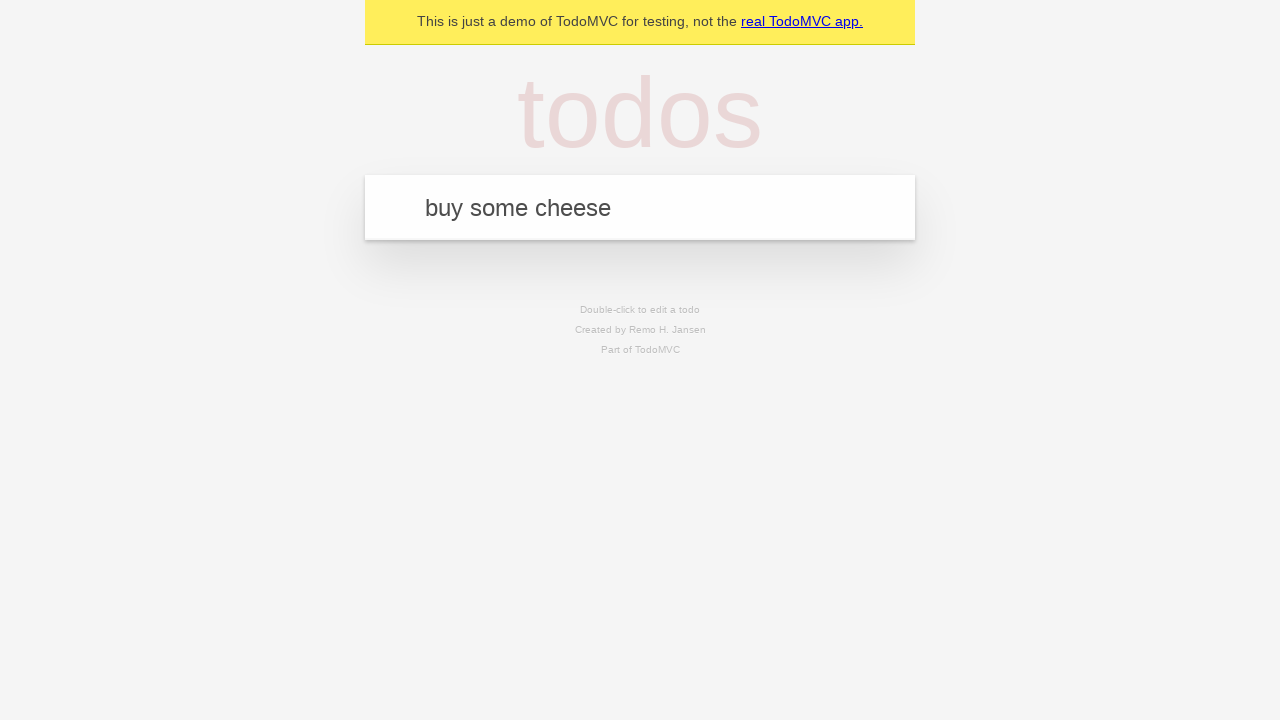

Pressed Enter to create first todo on internal:attr=[placeholder="What needs to be done?"i]
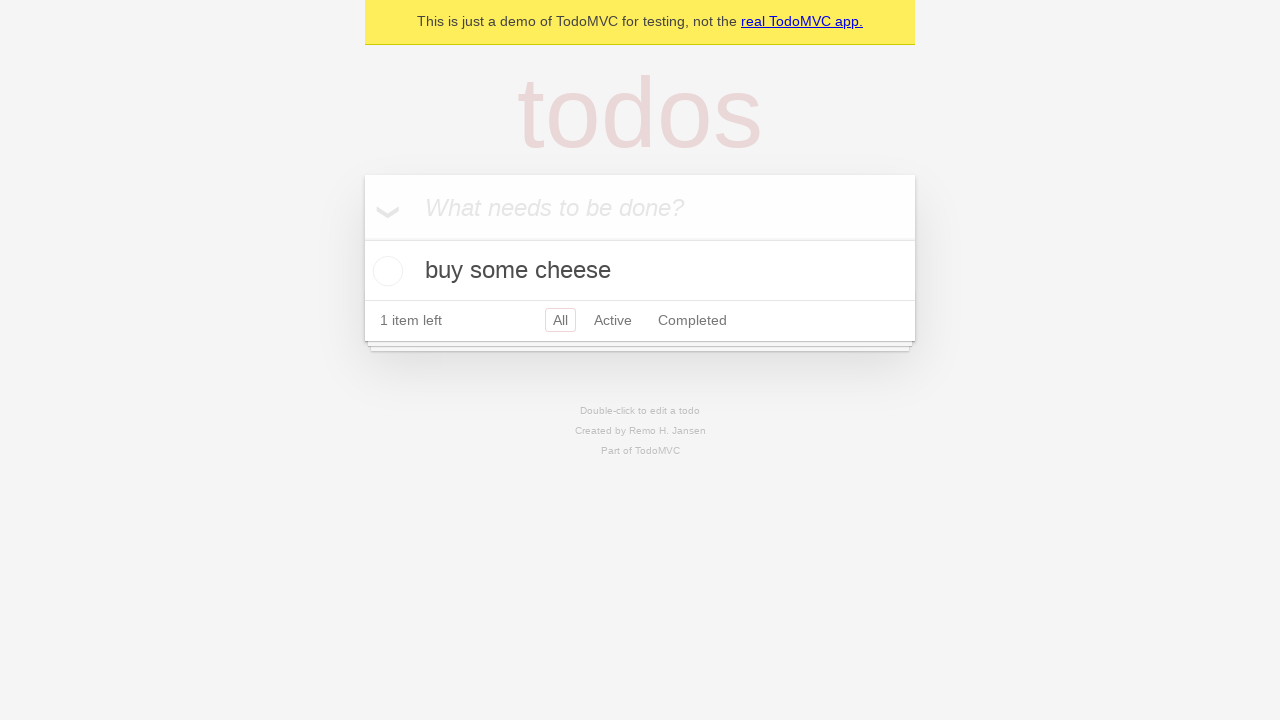

Filled todo input with 'feed the cat' on internal:attr=[placeholder="What needs to be done?"i]
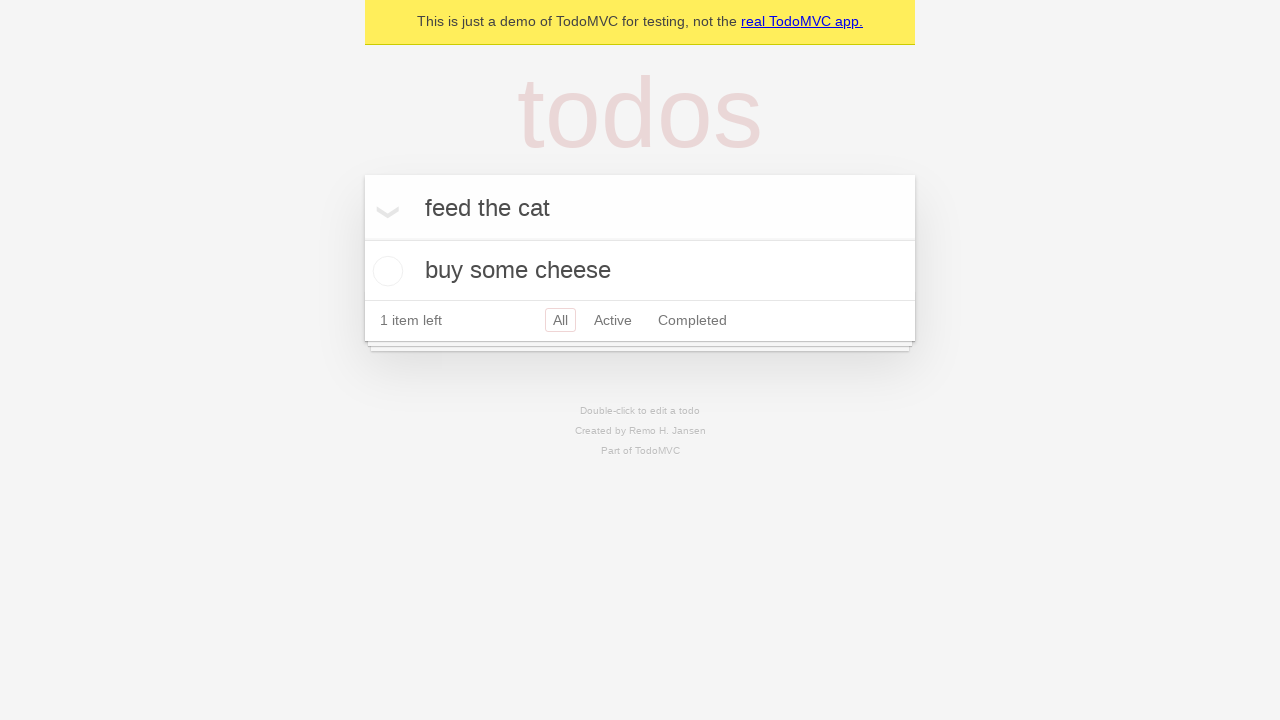

Pressed Enter to create second todo on internal:attr=[placeholder="What needs to be done?"i]
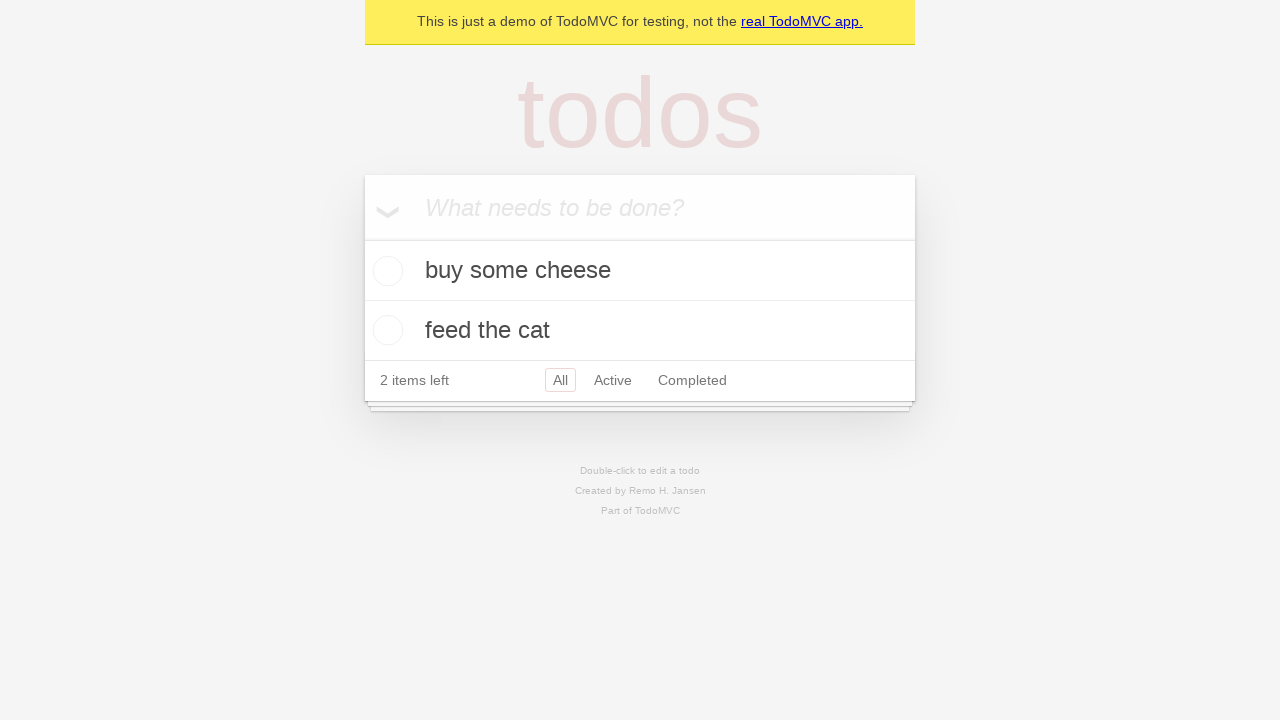

Filled todo input with 'book a doctors appointment' on internal:attr=[placeholder="What needs to be done?"i]
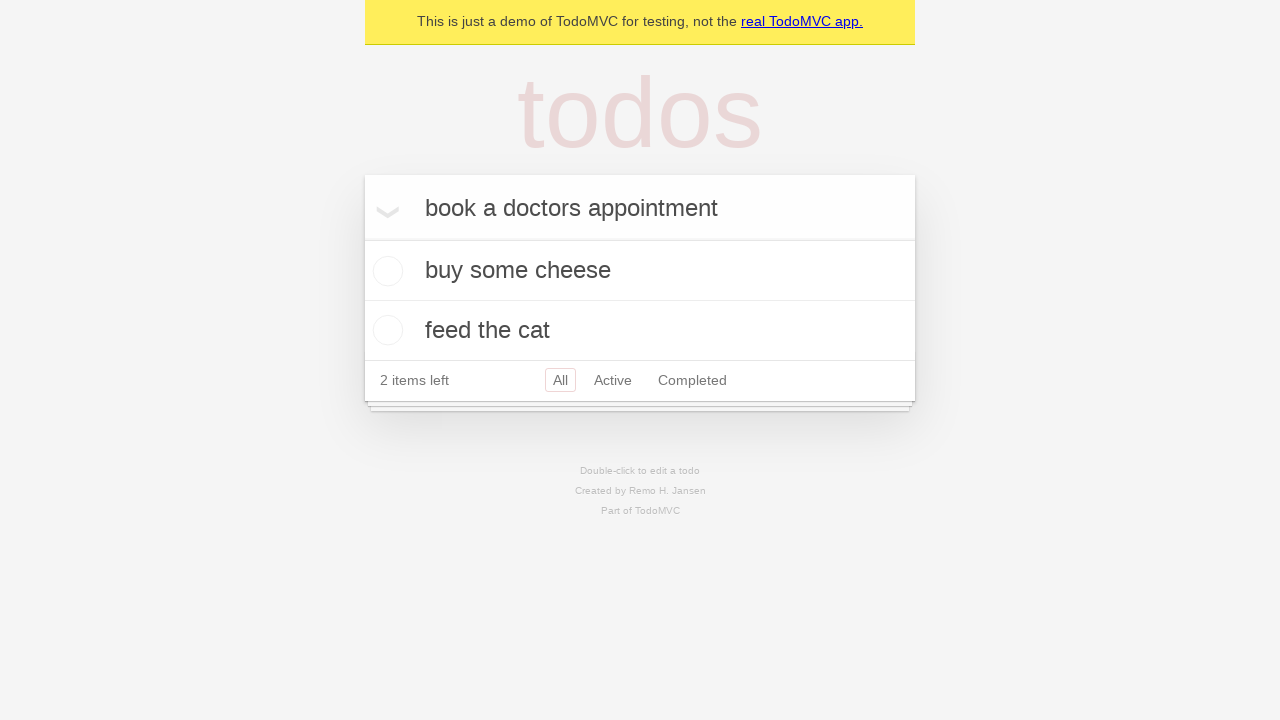

Pressed Enter to create third todo on internal:attr=[placeholder="What needs to be done?"i]
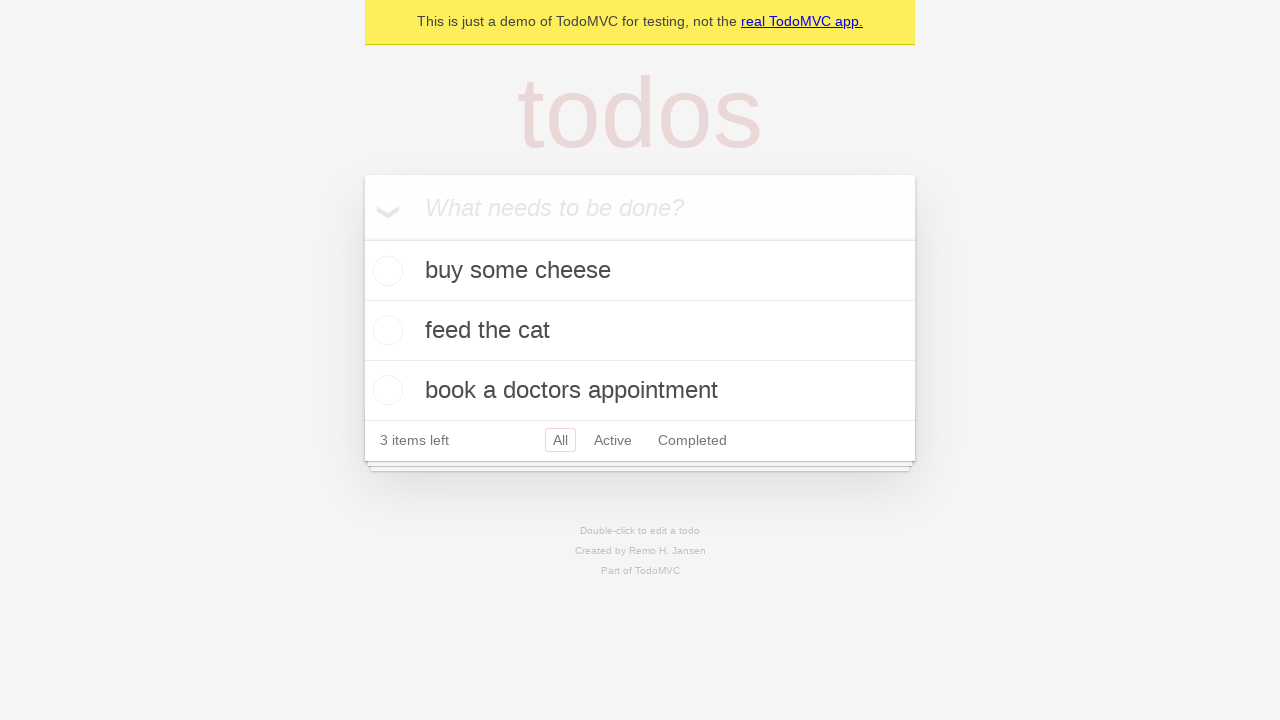

Created locators for Active and Completed filter links
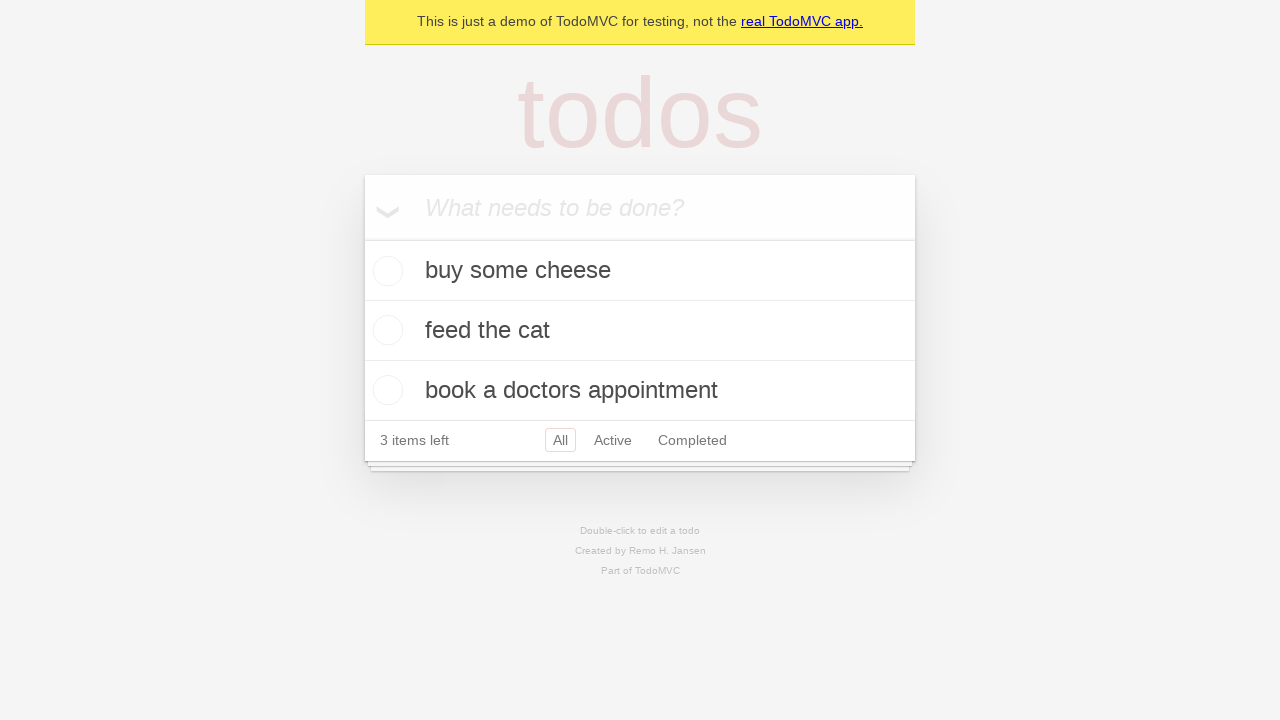

Clicked Active filter link at (613, 440) on internal:role=link[name="Active"i]
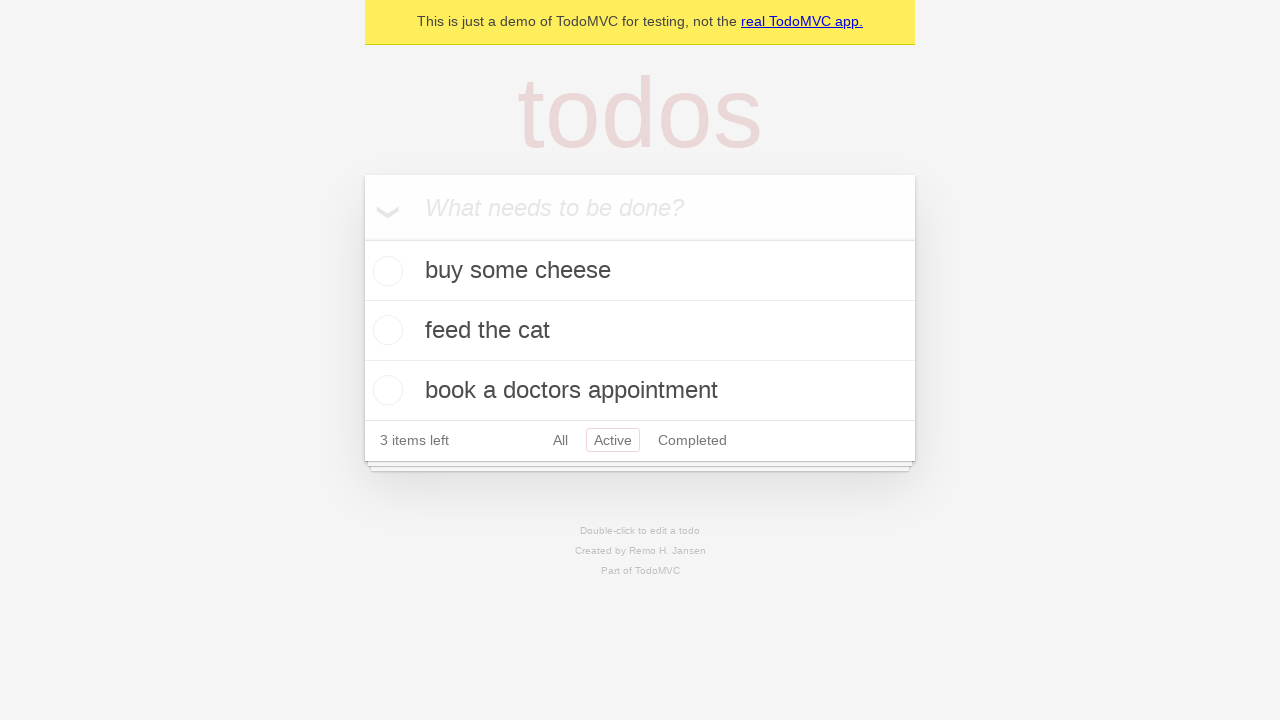

Clicked Completed filter link at (692, 440) on internal:role=link[name="Completed"i]
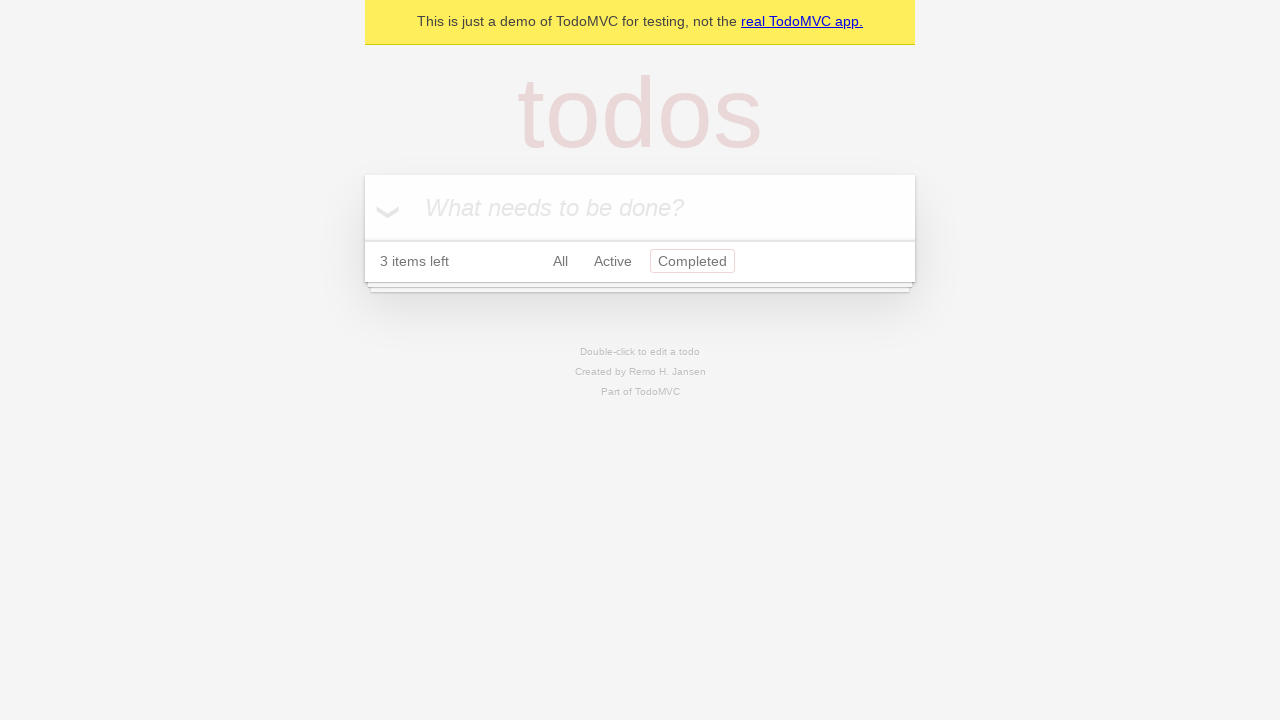

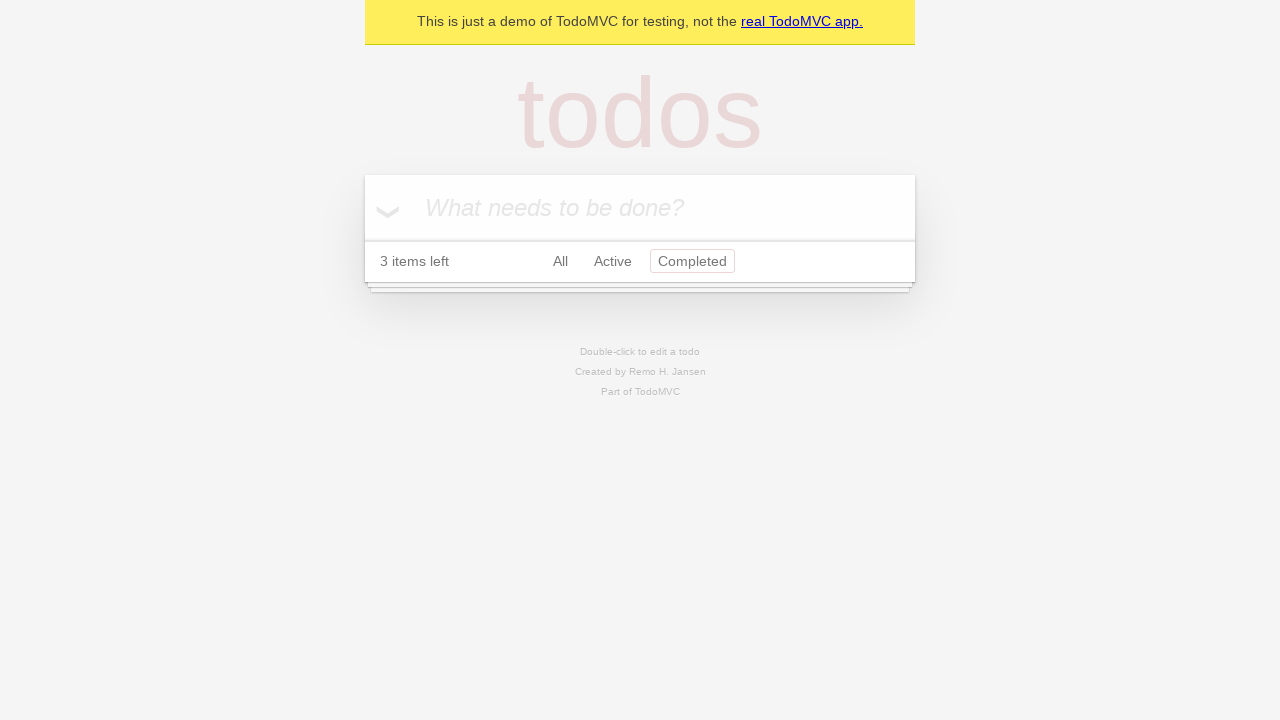